Tests relative locator functionality on a form page by interacting with elements using their position relative to other elements

Starting URL: https://rahulshettyacademy.com/angularpractice/

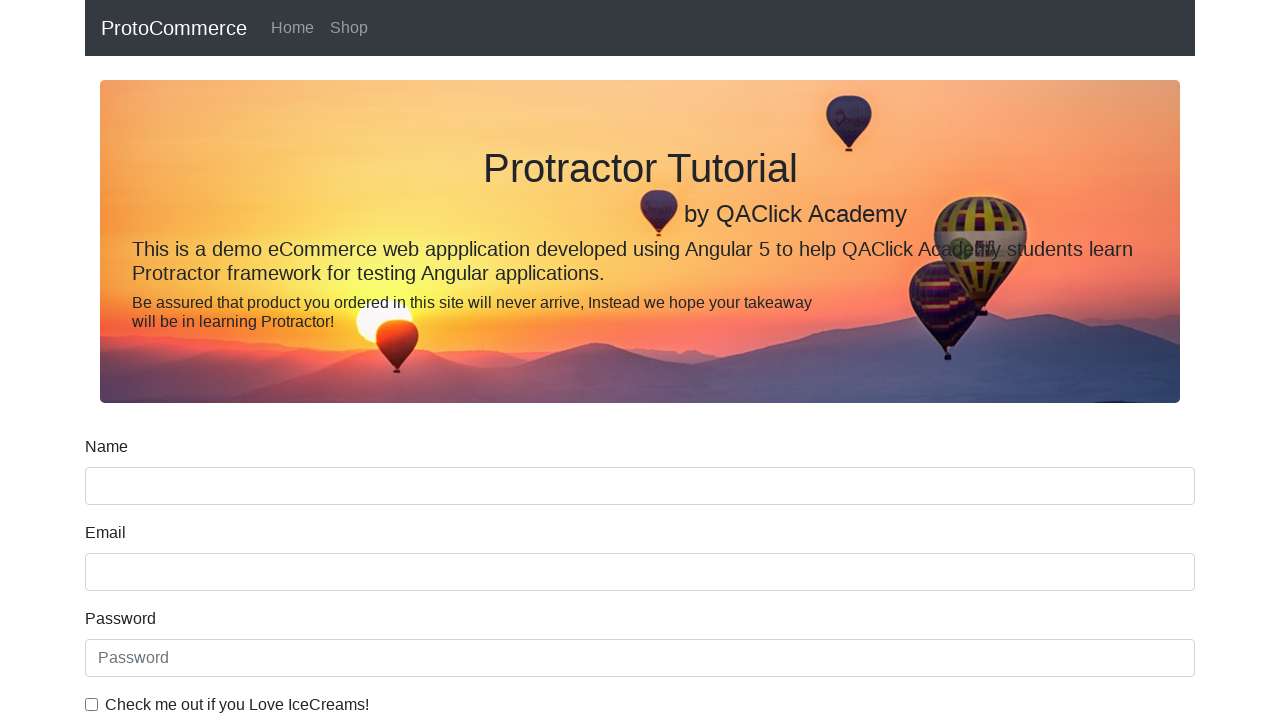

Located name field element
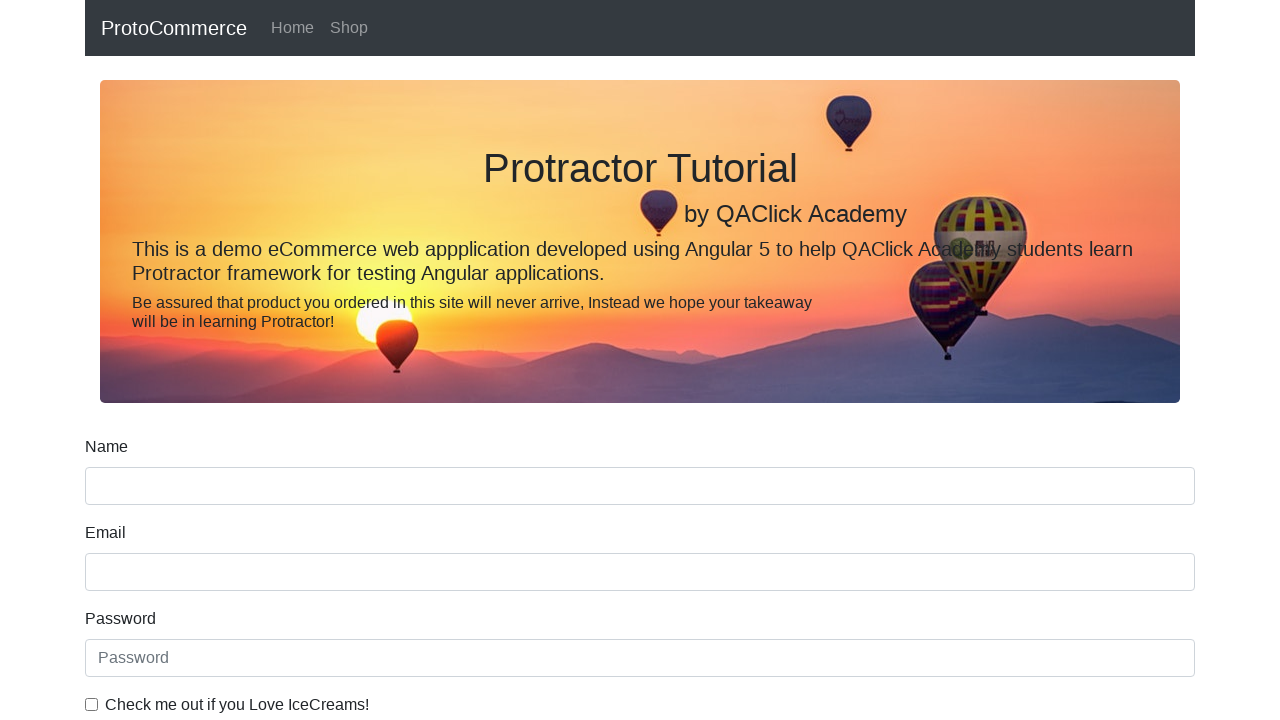

Located label above name field using relative locator
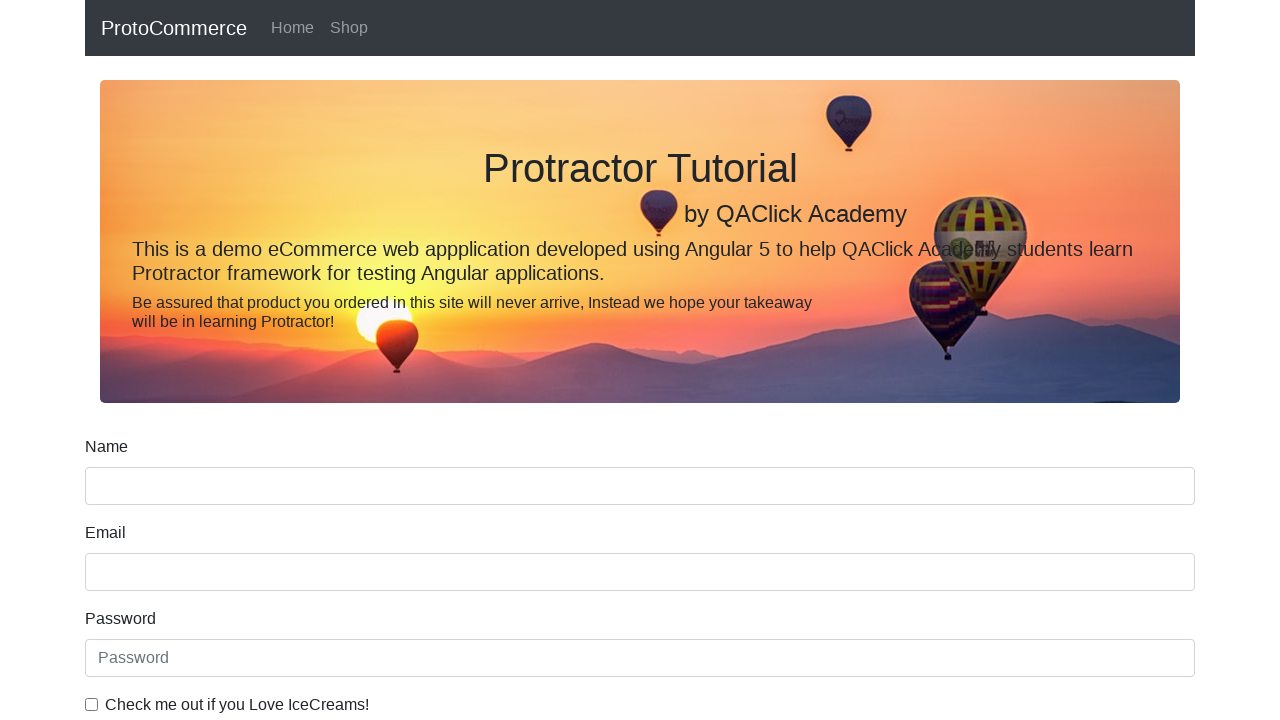

Retrieved and printed text content of label above name field
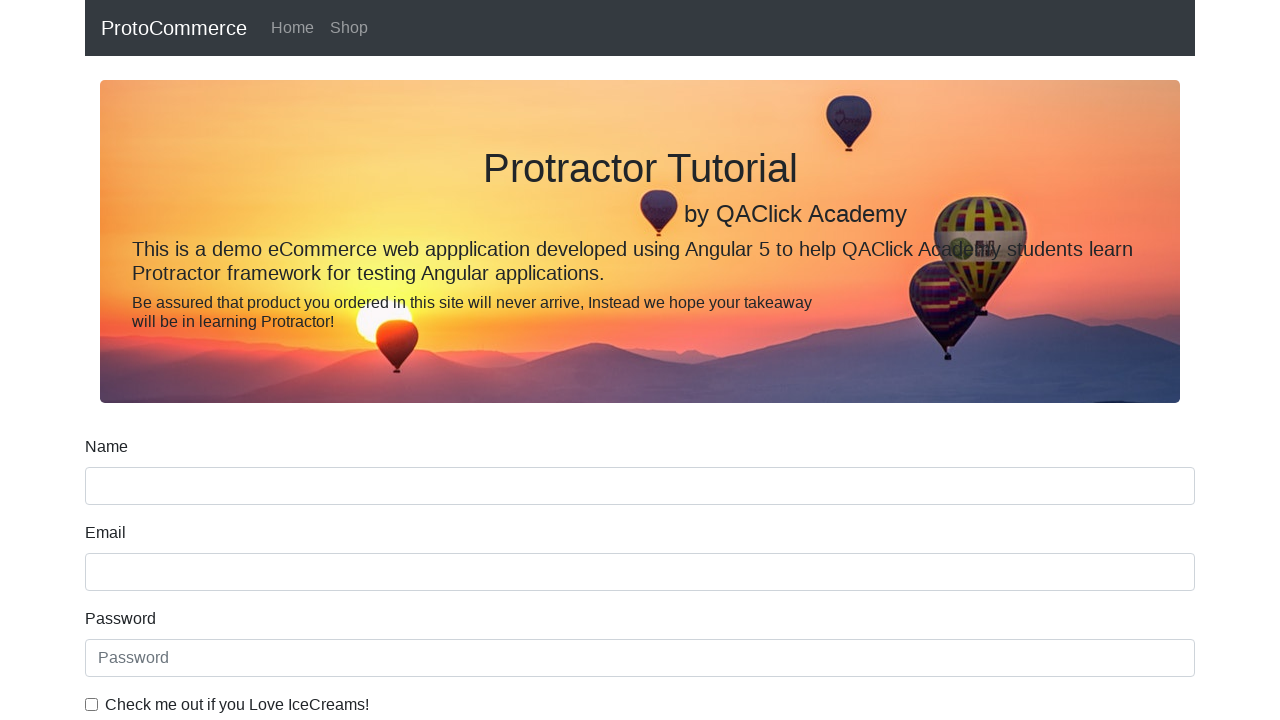

Located date of birth label element
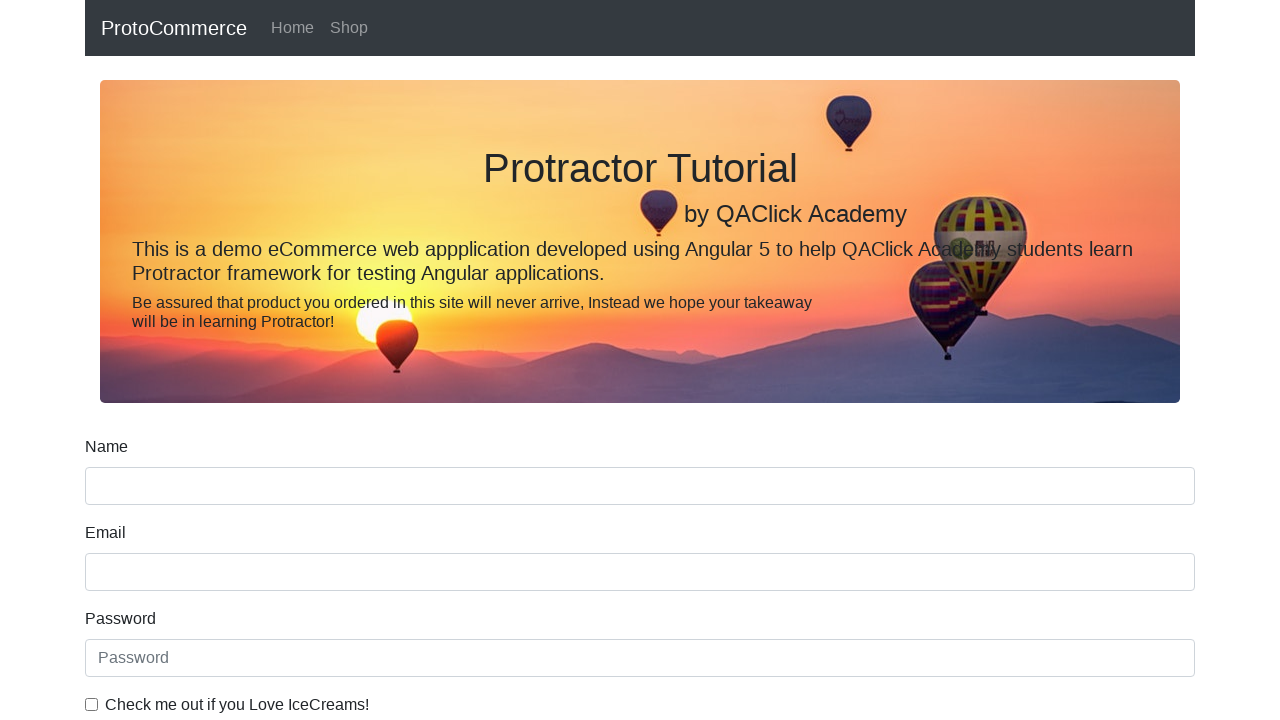

Clicked date input field below date label at (640, 412) on [name='bday']
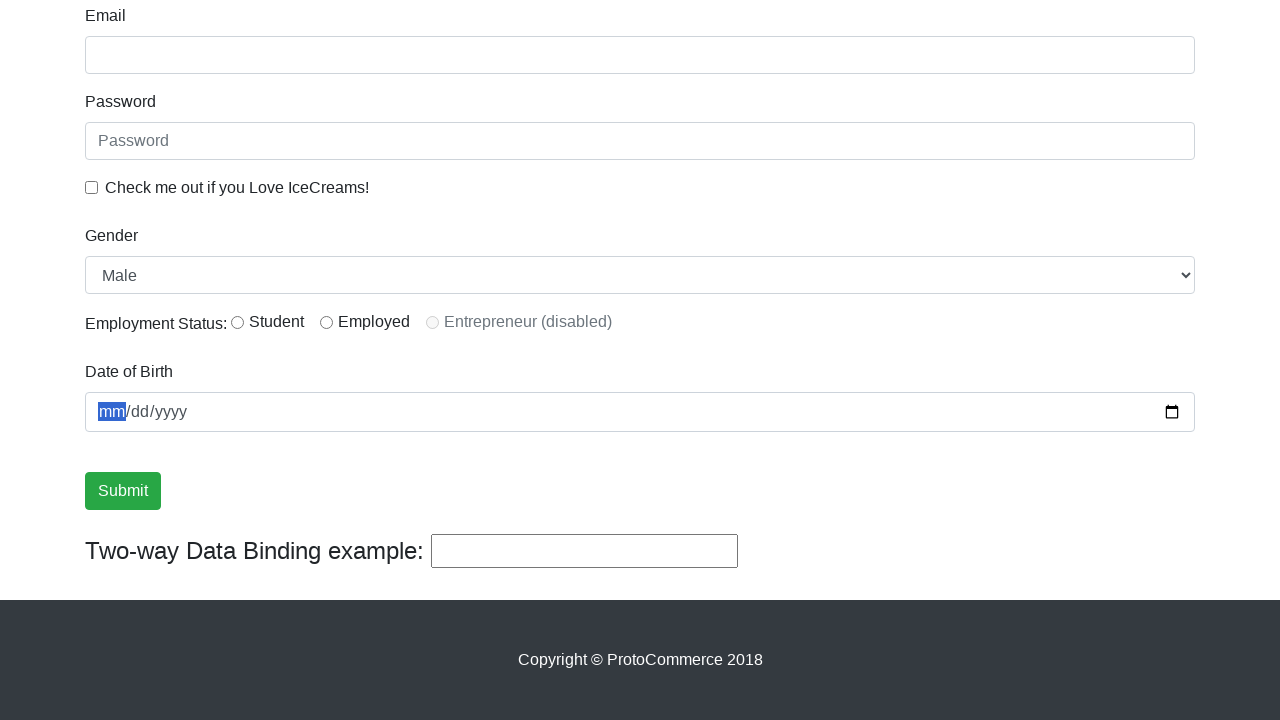

Located checkbox label element
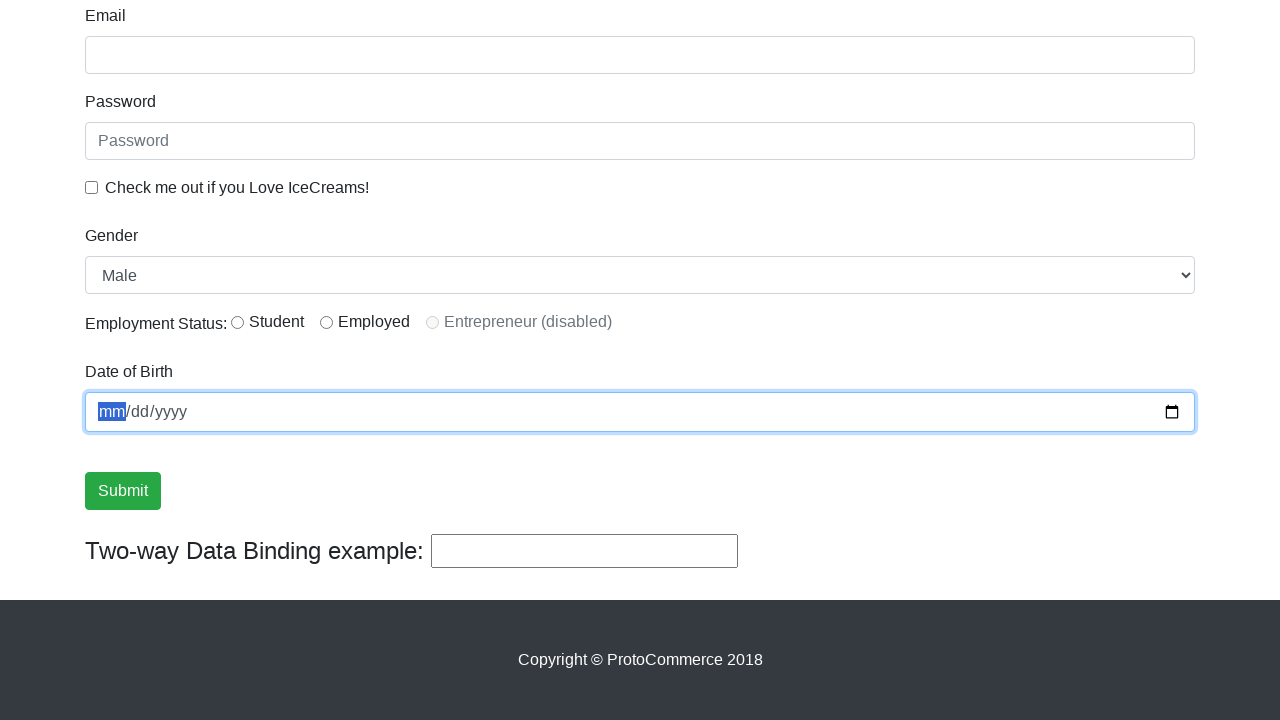

Clicked checkbox to the left of checkbox label at (92, 187) on input#exampleCheck1
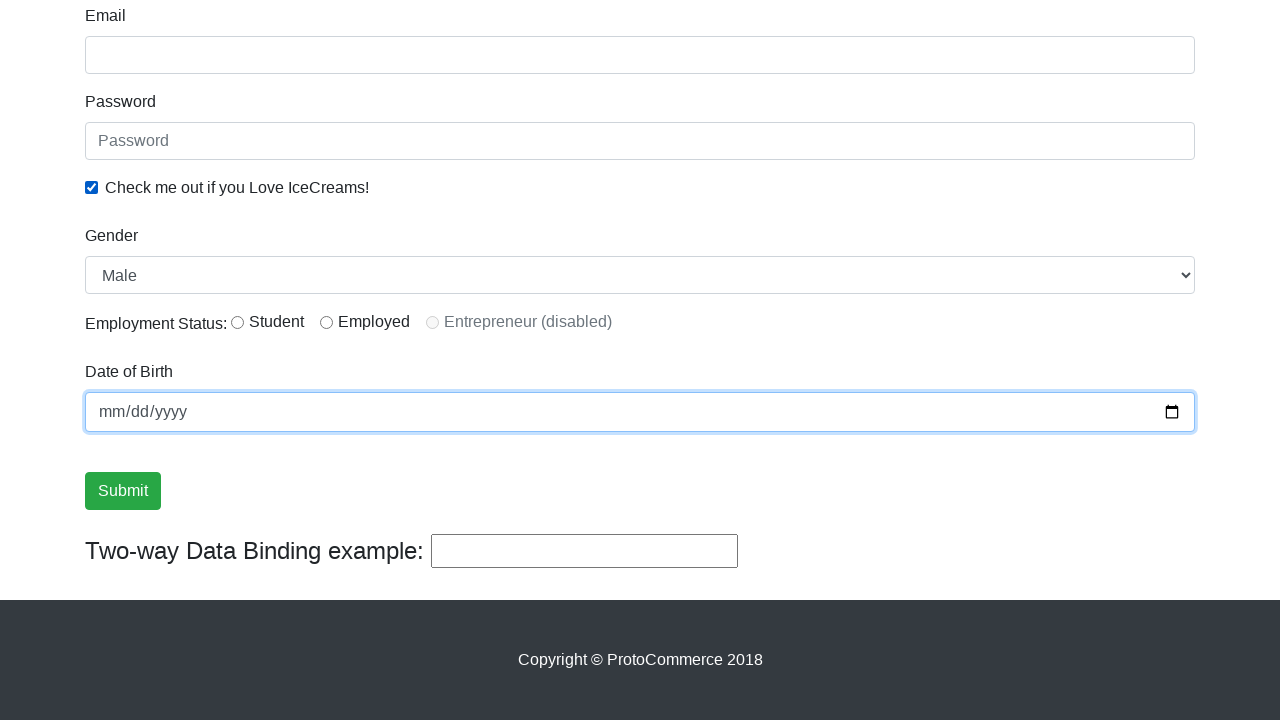

Located radio button element
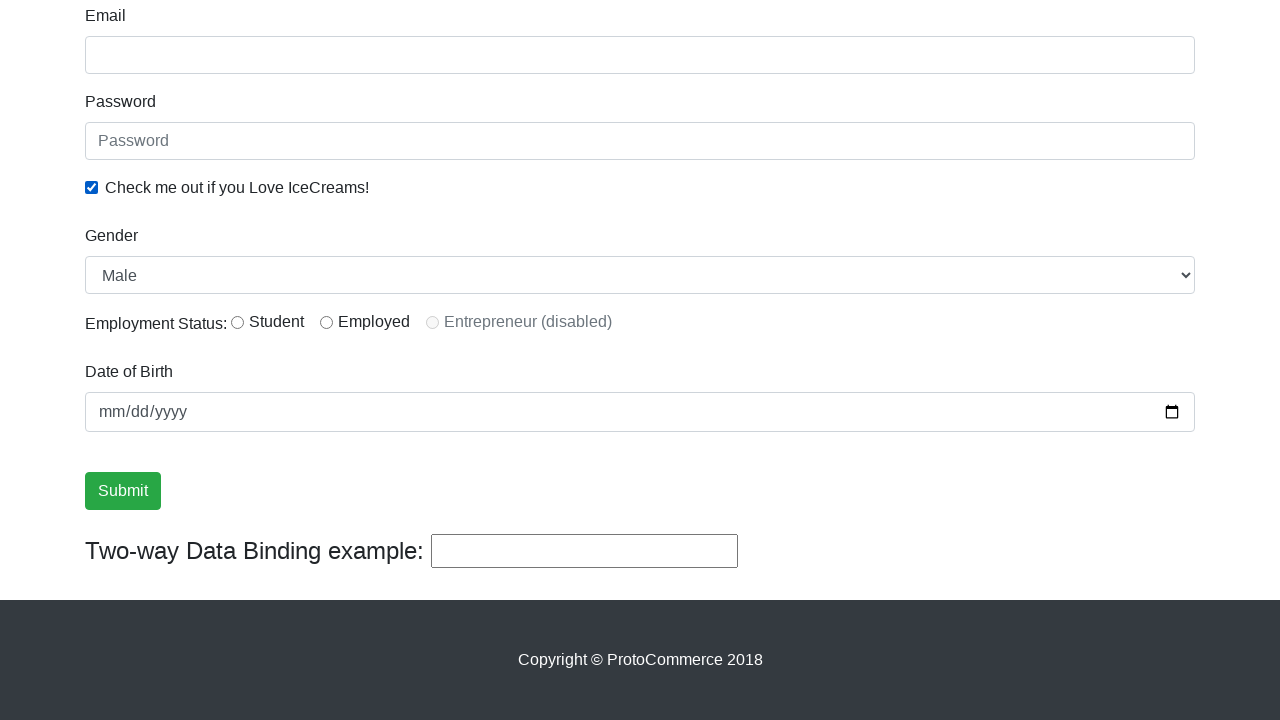

Located label to the right of radio button using relative locator
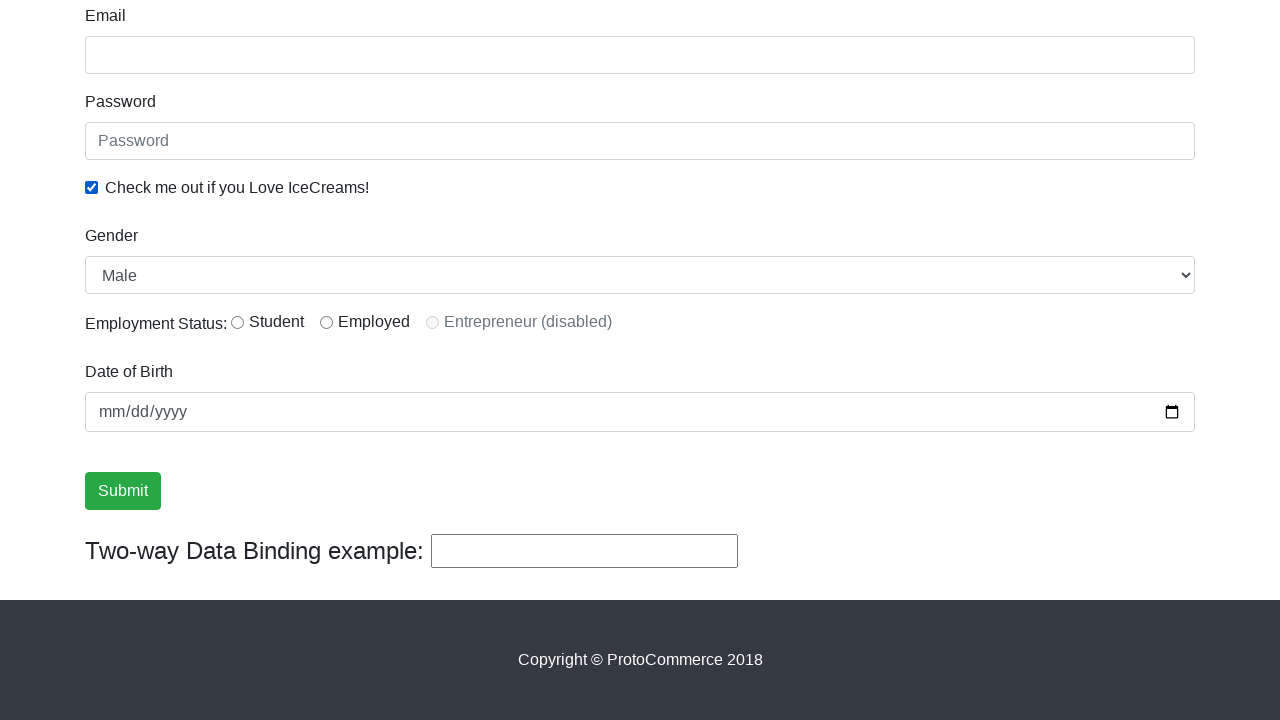

Retrieved and printed text content of label to the right of radio button
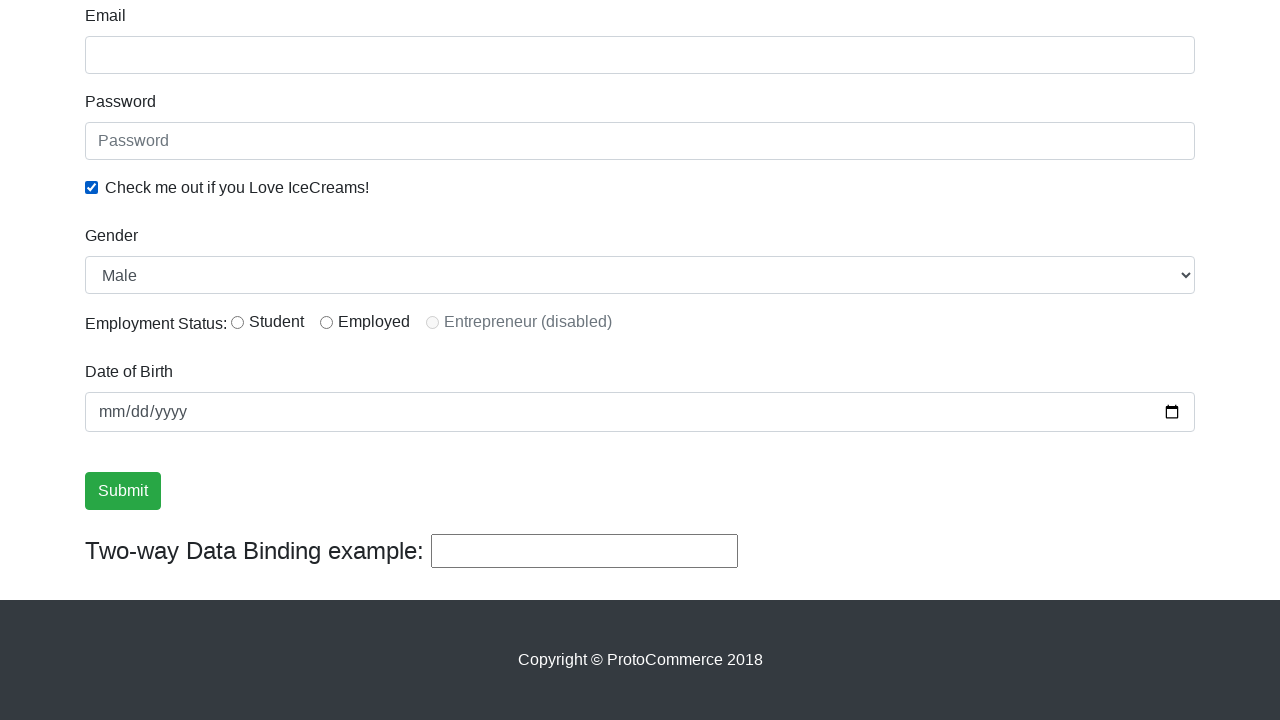

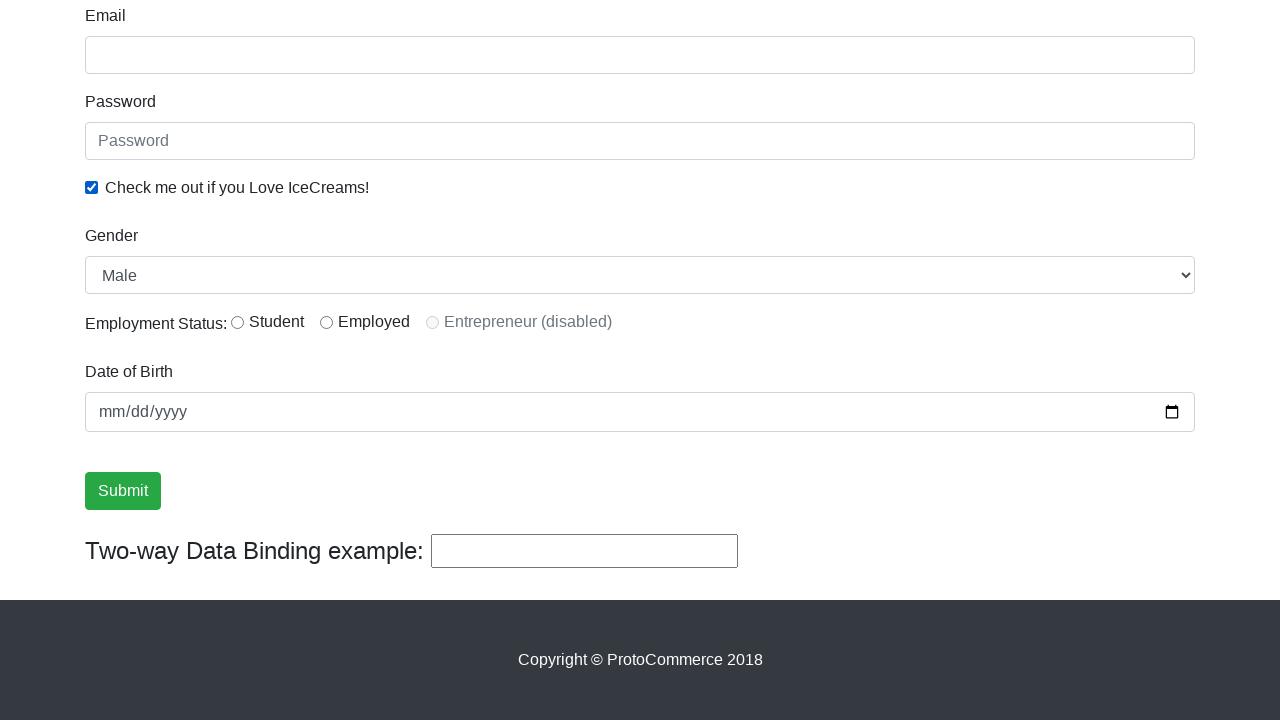